Tests disappearing elements page by clicking on Home, About, Contact Us, and Portfolio links and verifying navigation

Starting URL: https://the-internet.herokuapp.com/disappearing_elements

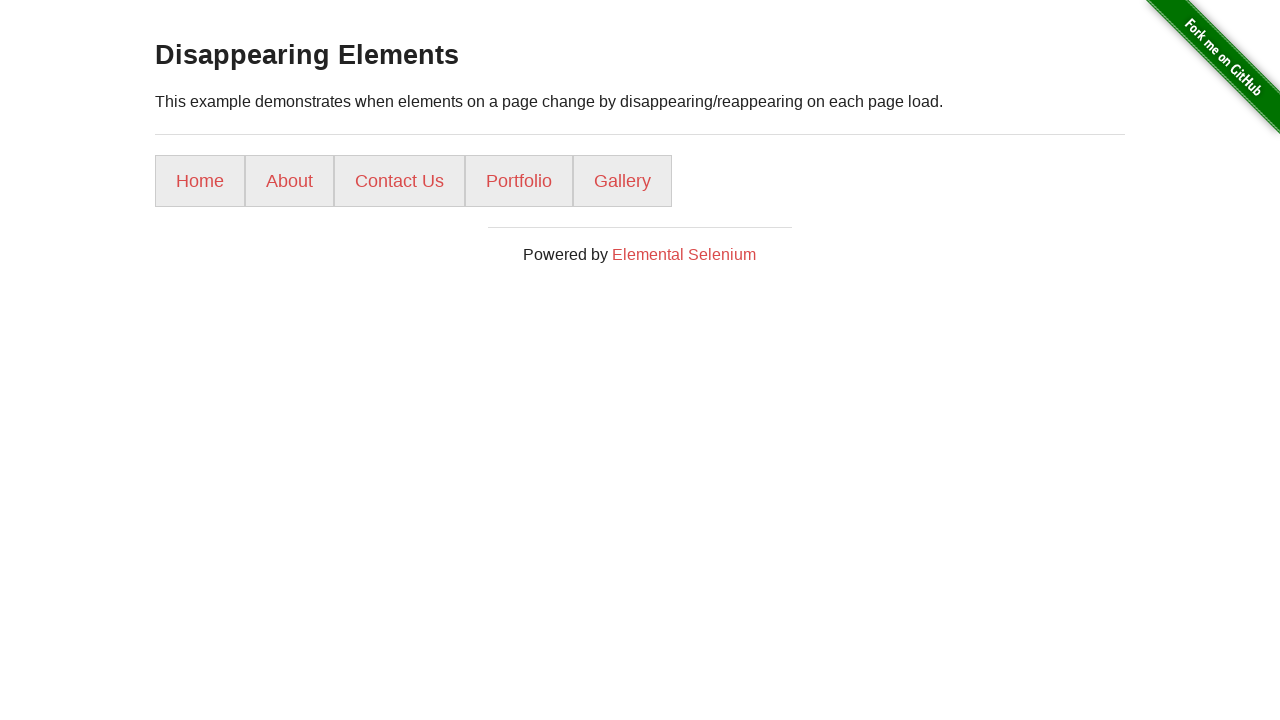

Clicked Home link at (200, 181) on xpath=//*[@id='content']/div/ul/li[1]/a
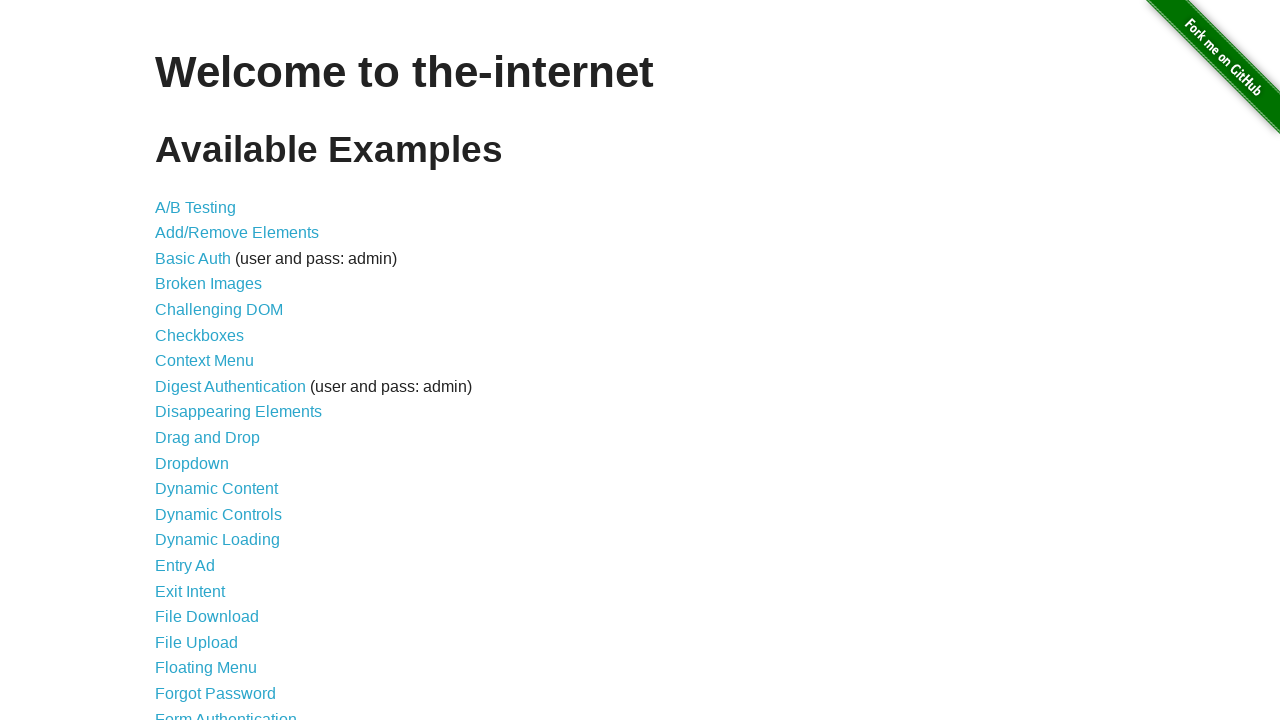

Verified navigation to Home page (https://the-internet.herokuapp.com/)
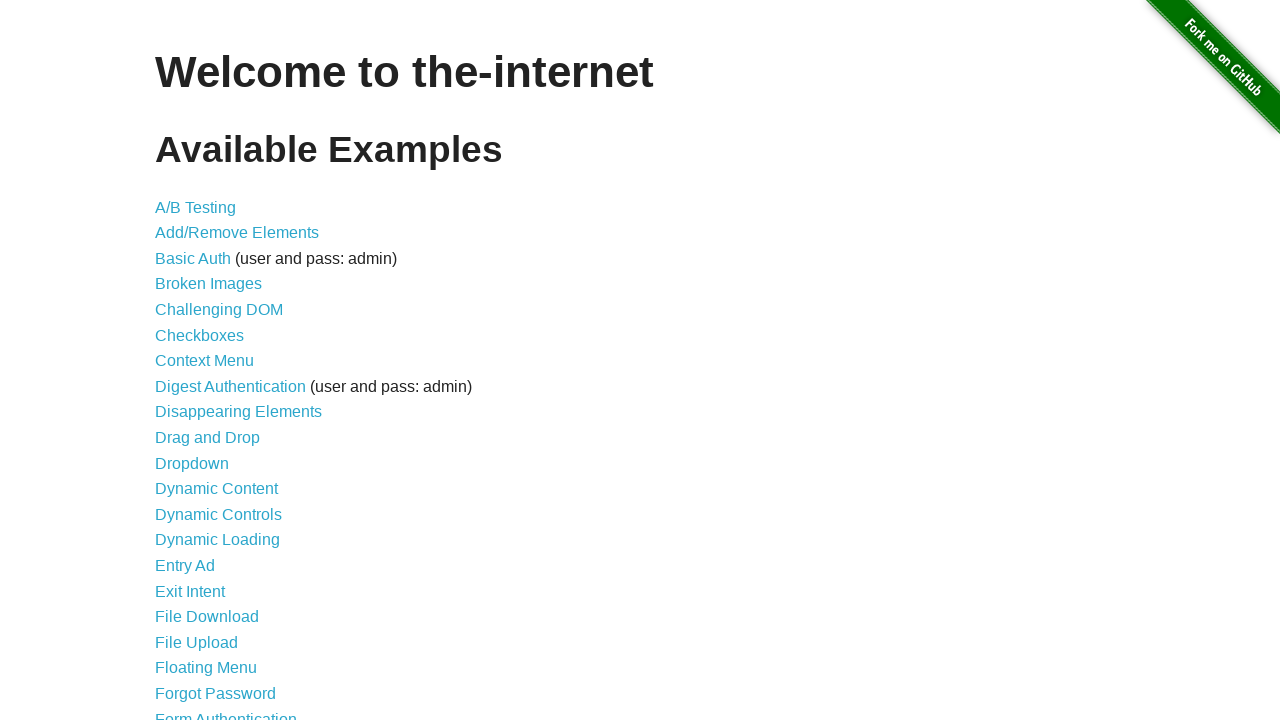

Navigated back to disappearing elements test page
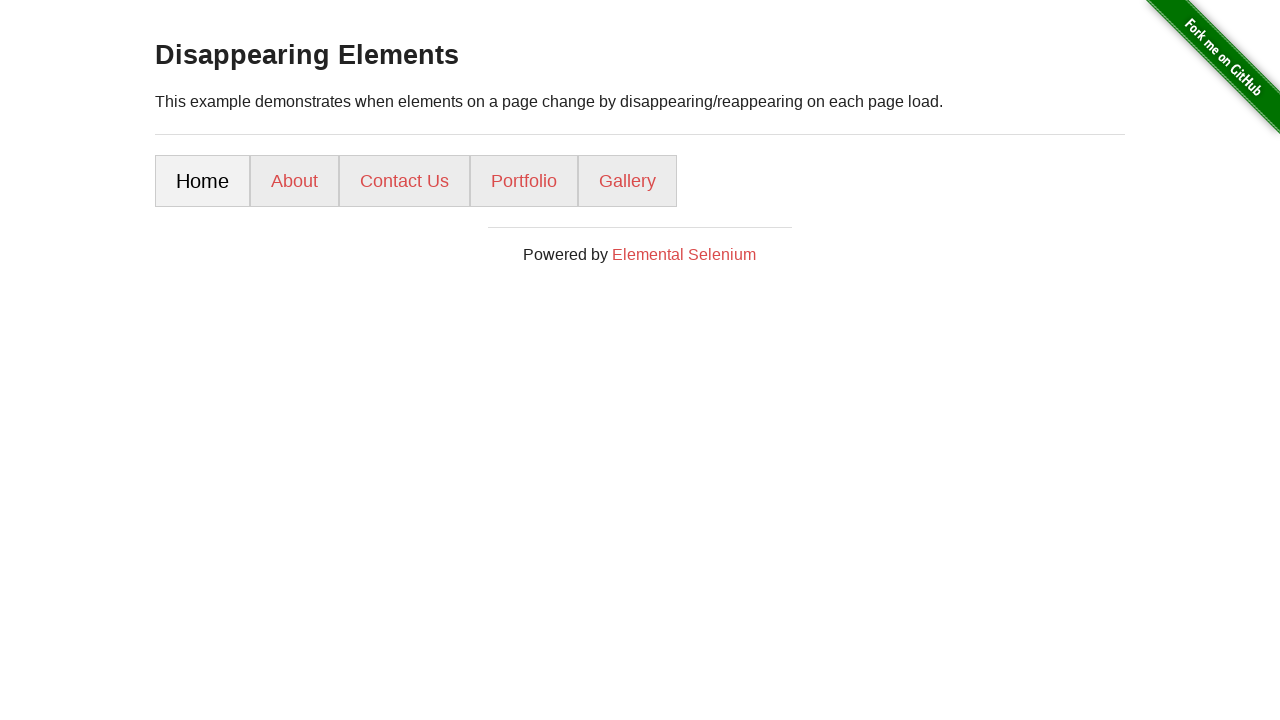

Clicked About link at (294, 181) on xpath=//*[@id='content']/div/ul/li[2]/a
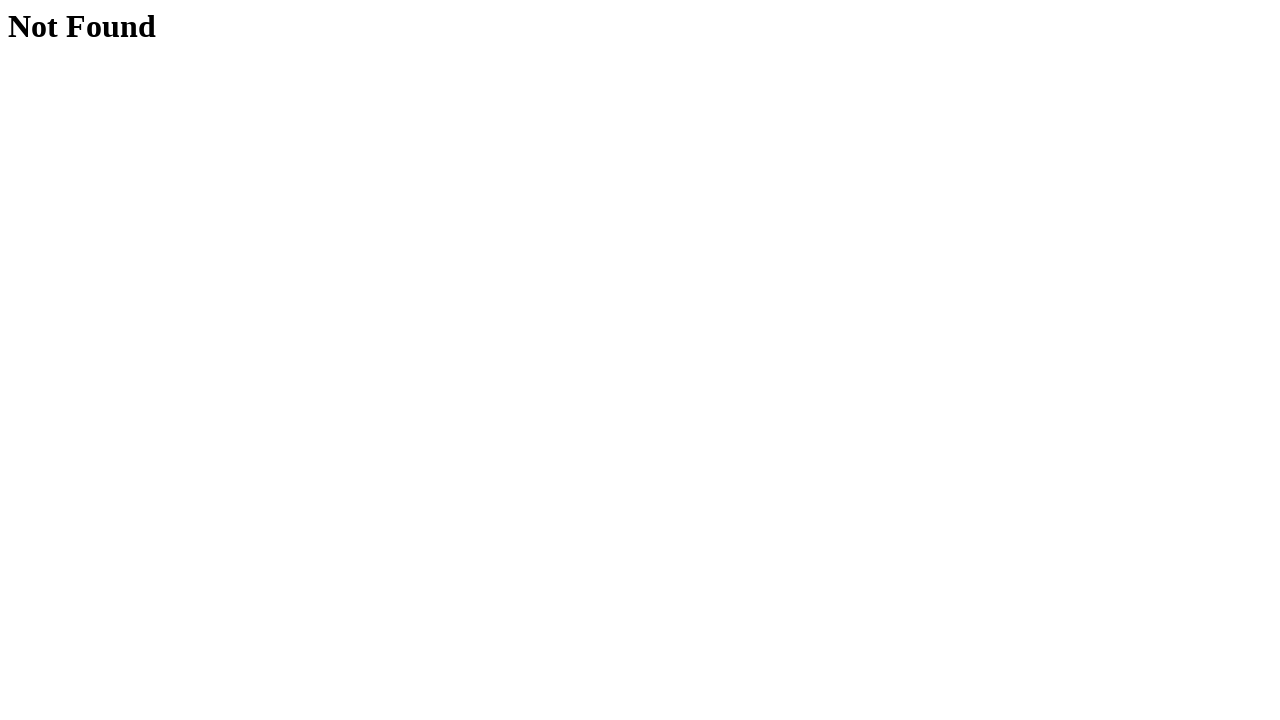

Verified navigation to About page (https://the-internet.herokuapp.com/about/)
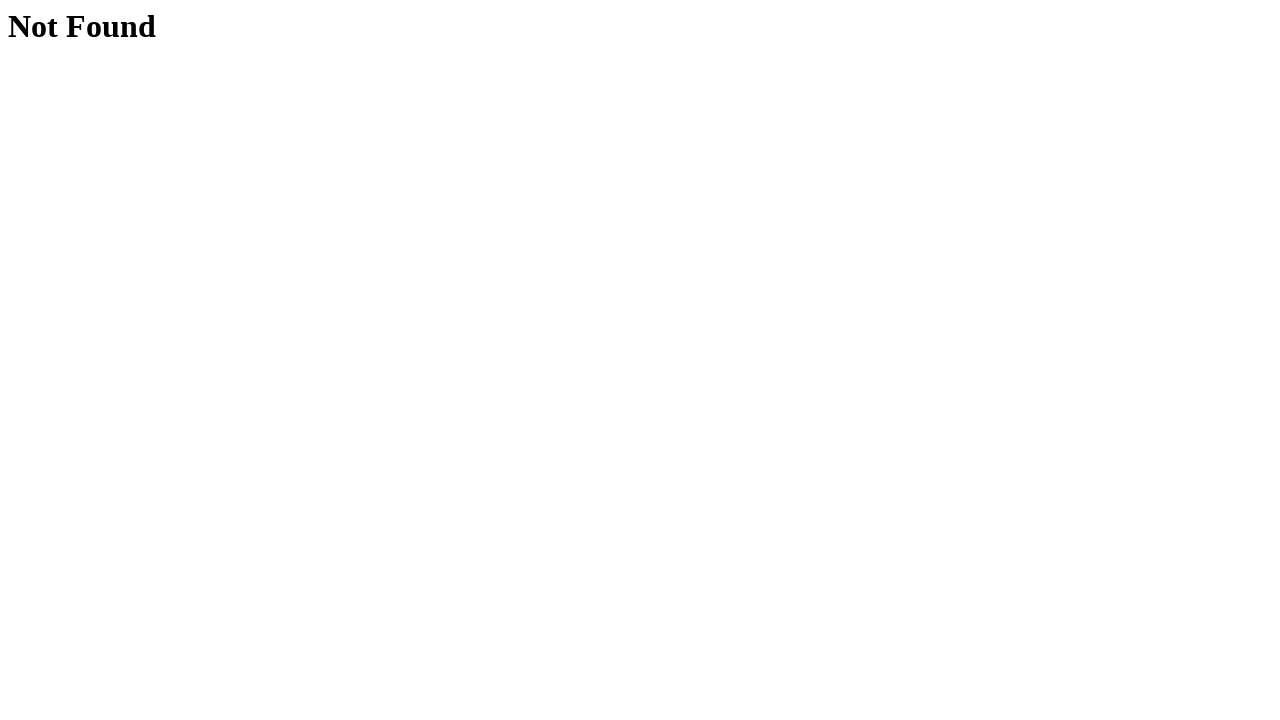

Navigated back to disappearing elements test page
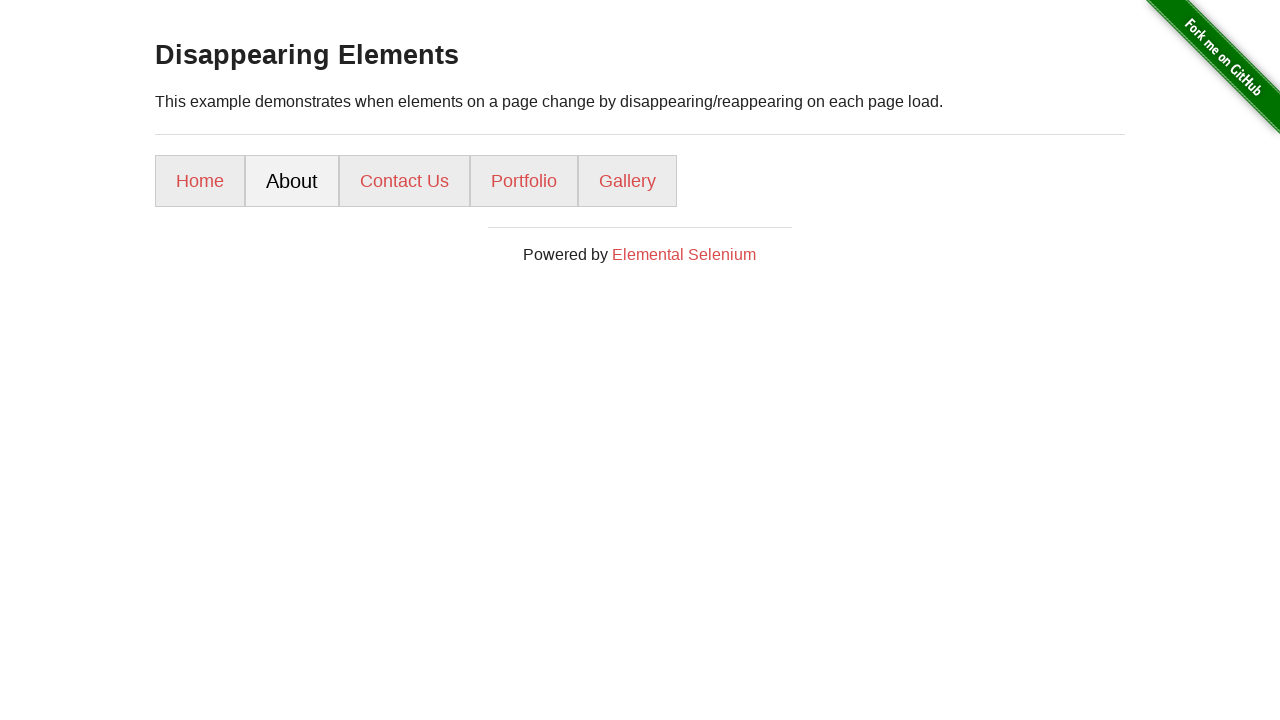

Clicked Contact Us link at (404, 181) on xpath=//*[@id='content']/div/ul/li[3]/a
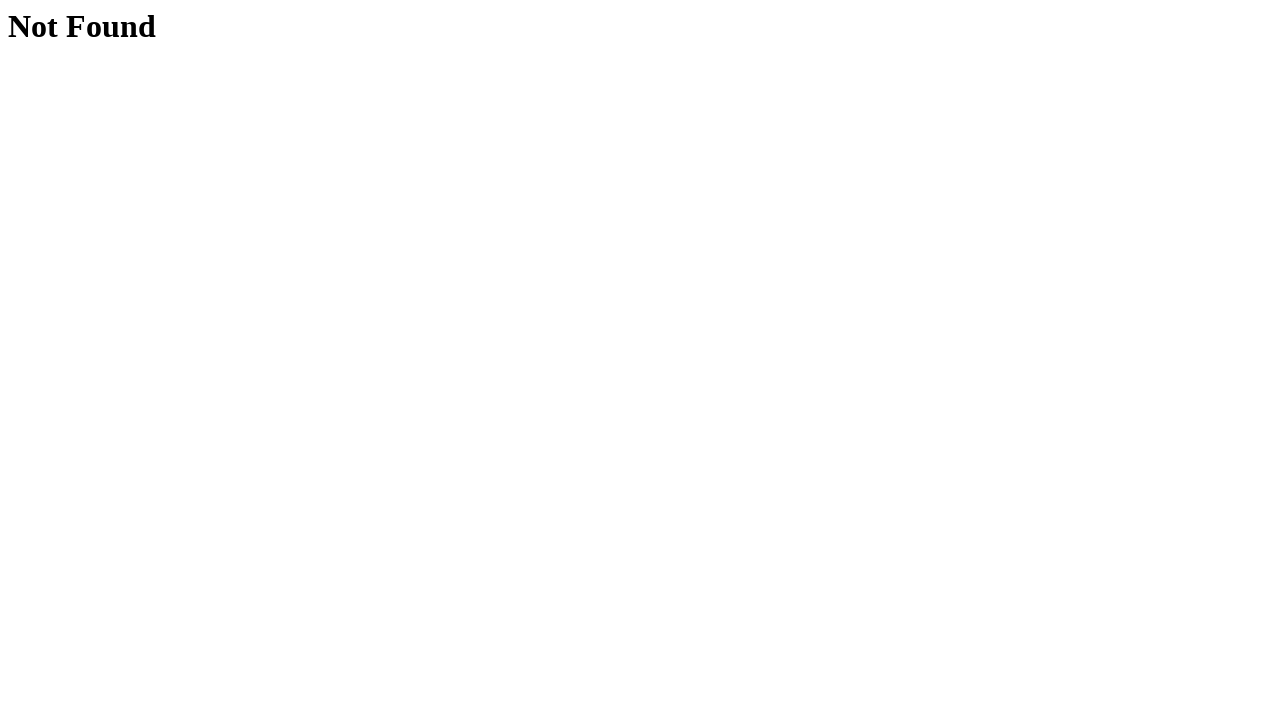

Verified navigation to Contact Us page (https://the-internet.herokuapp.com/contact-us/)
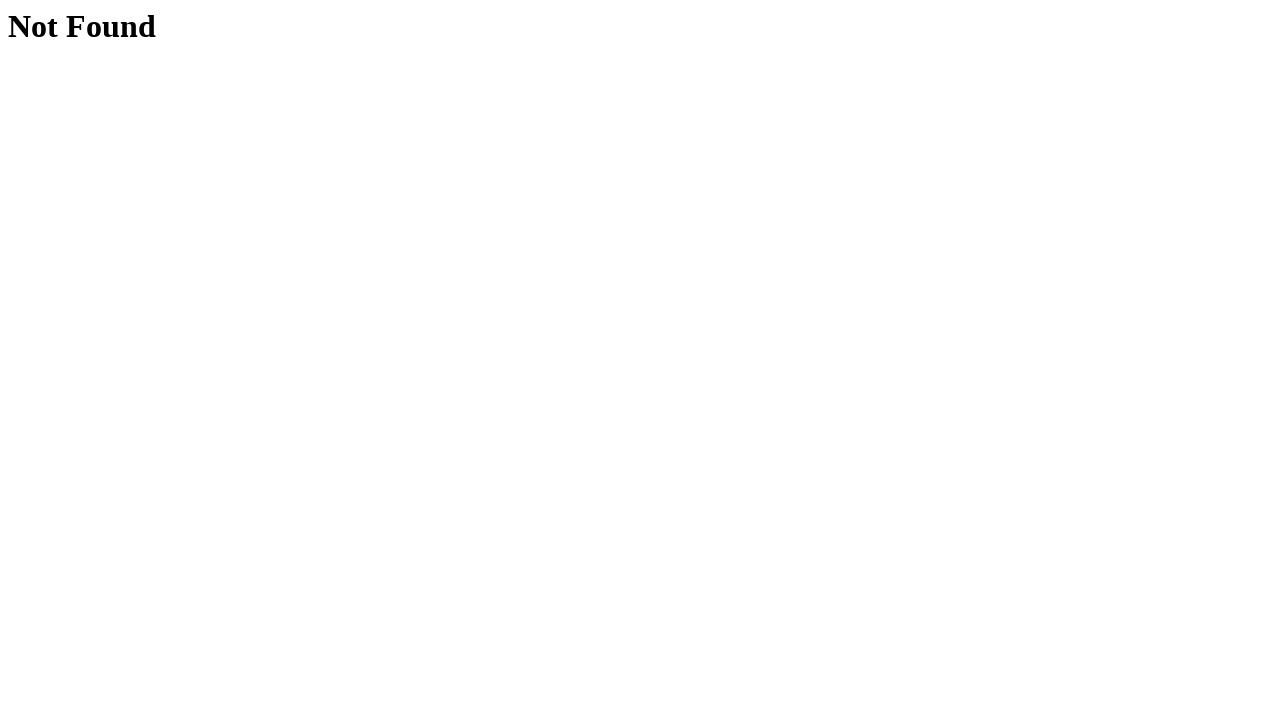

Navigated back to disappearing elements test page
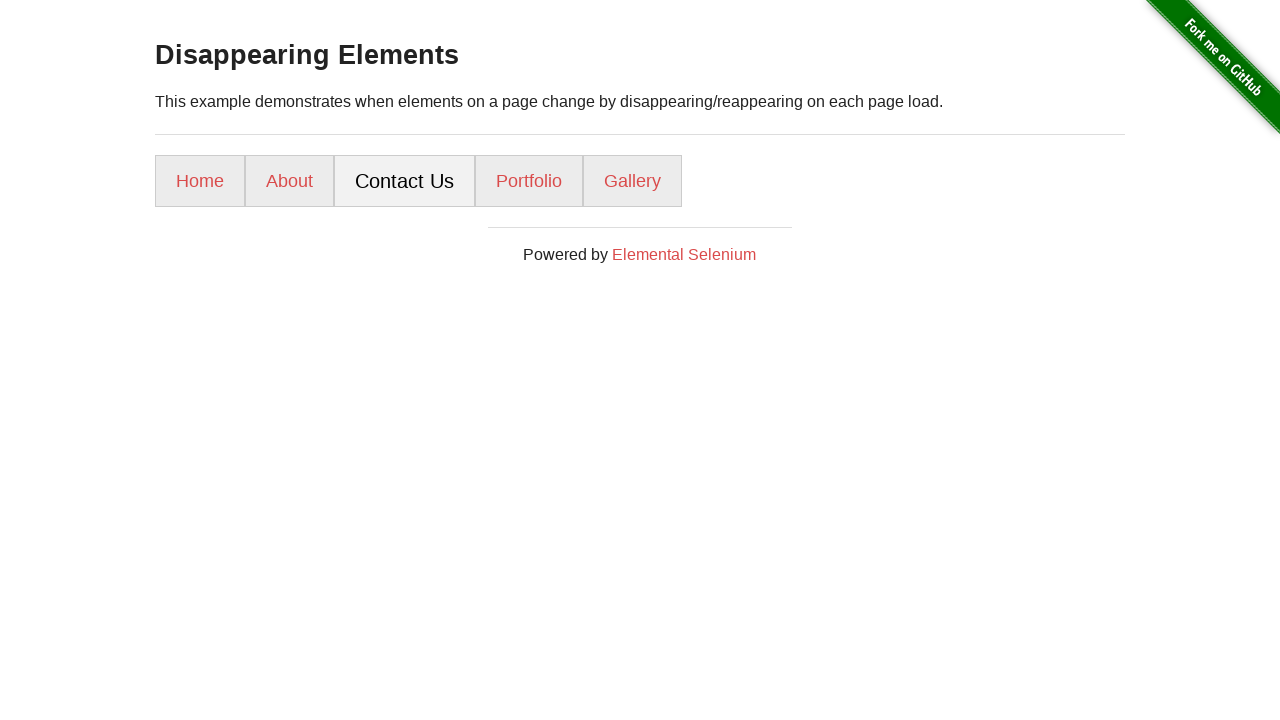

Clicked Portfolio link at (529, 181) on xpath=//*[@id='content']/div/ul/li[4]/a
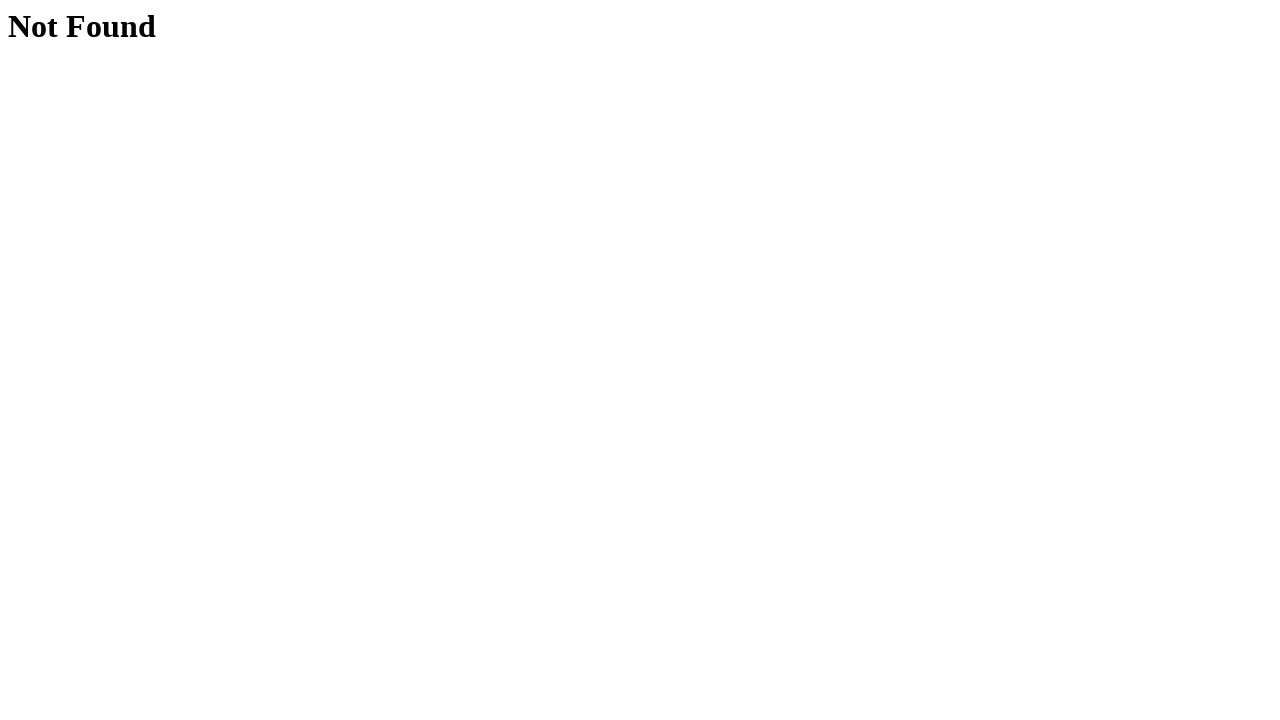

Verified navigation to Portfolio page (https://the-internet.herokuapp.com/portfolio/)
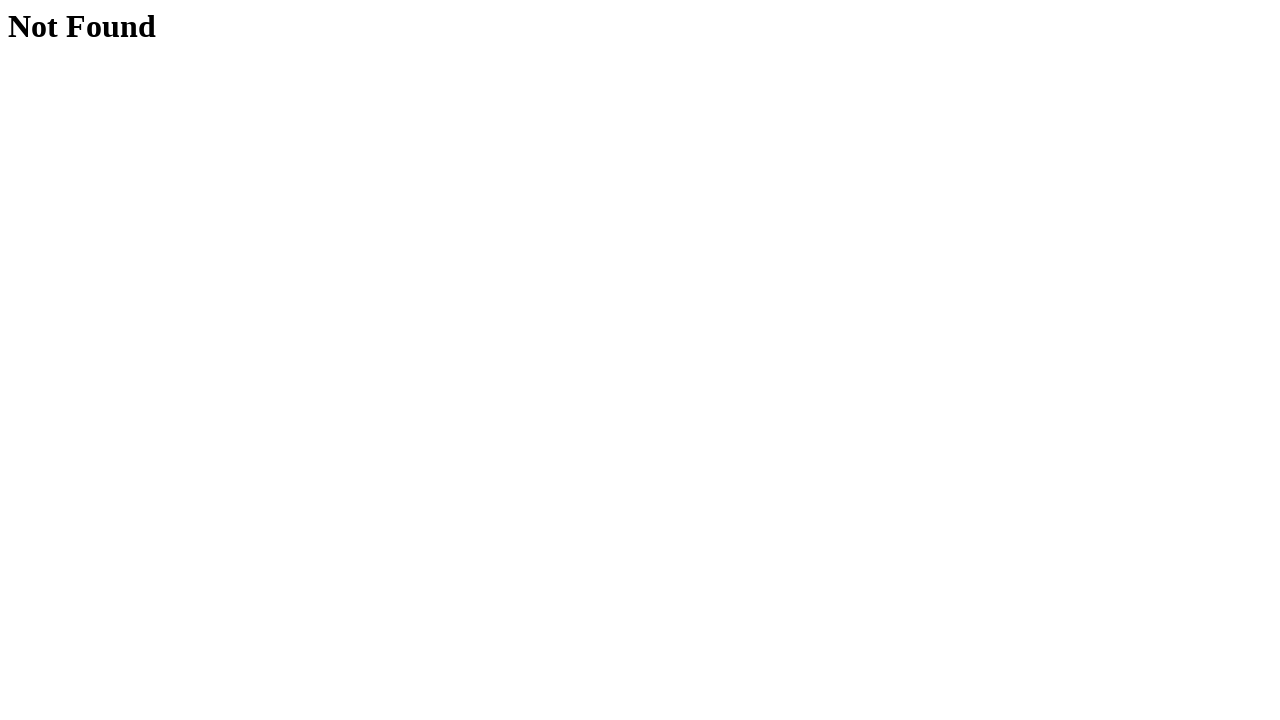

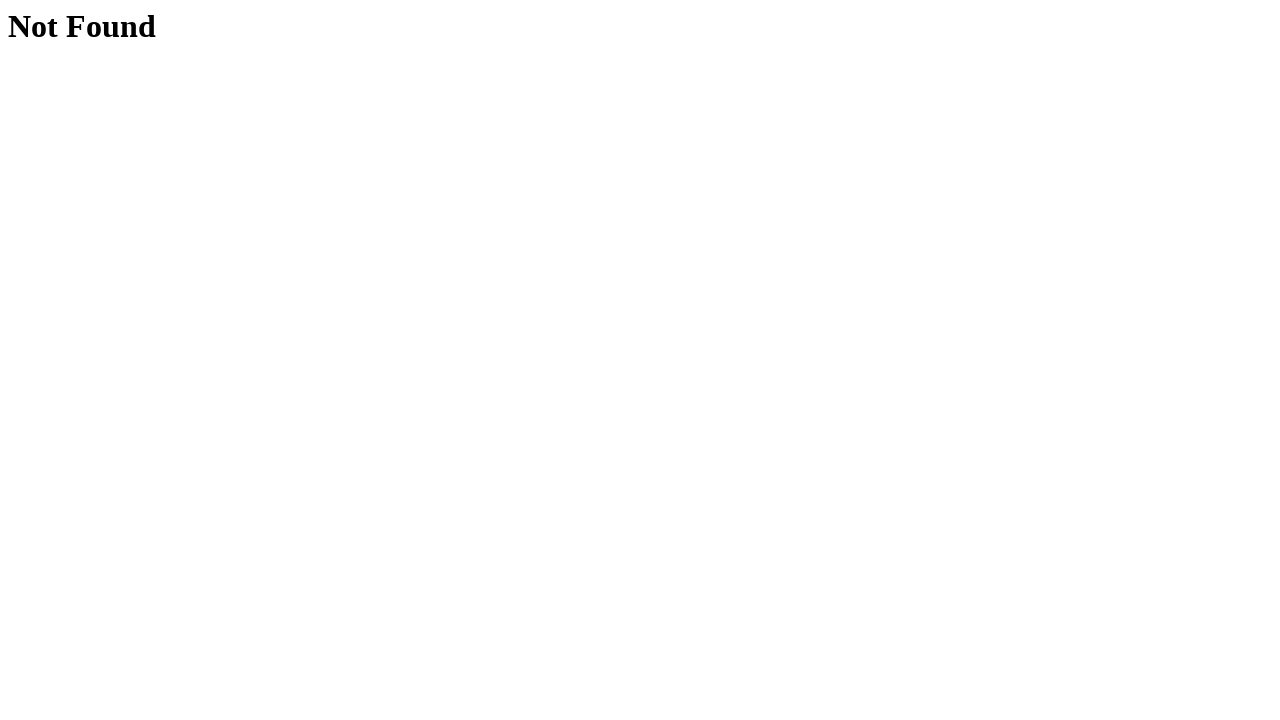